Selects a dropdown option by its index position

Starting URL: http://seleniumplayground.vectordesign.gr/

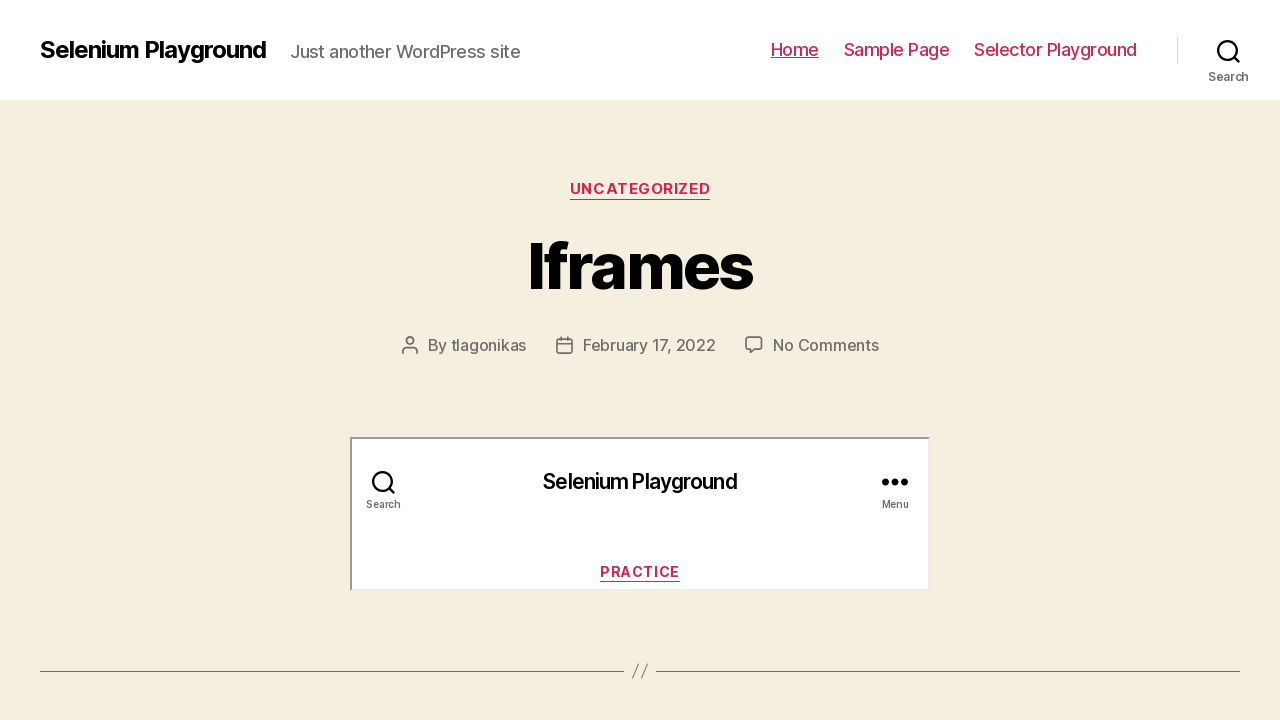

Clicked dropdown to open it at (404, 360) on #sword-playground-dropdown
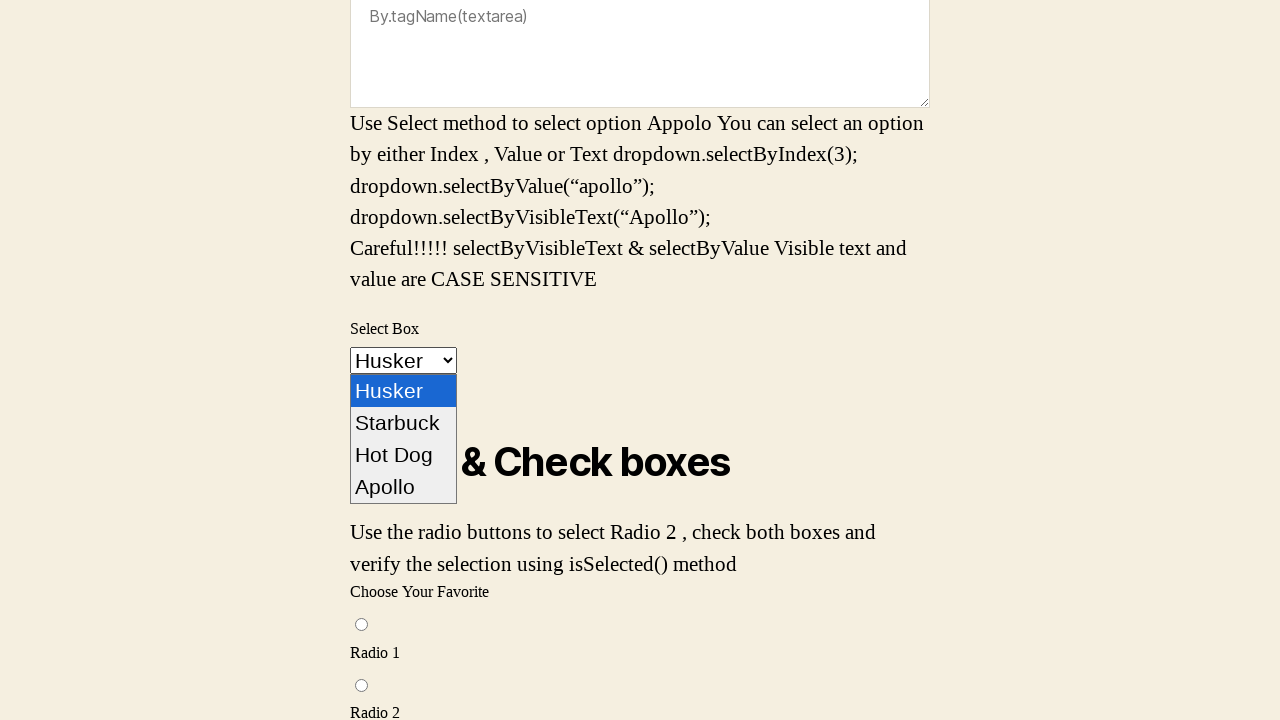

Selected dropdown option by index 3 on #sword-playground-dropdown
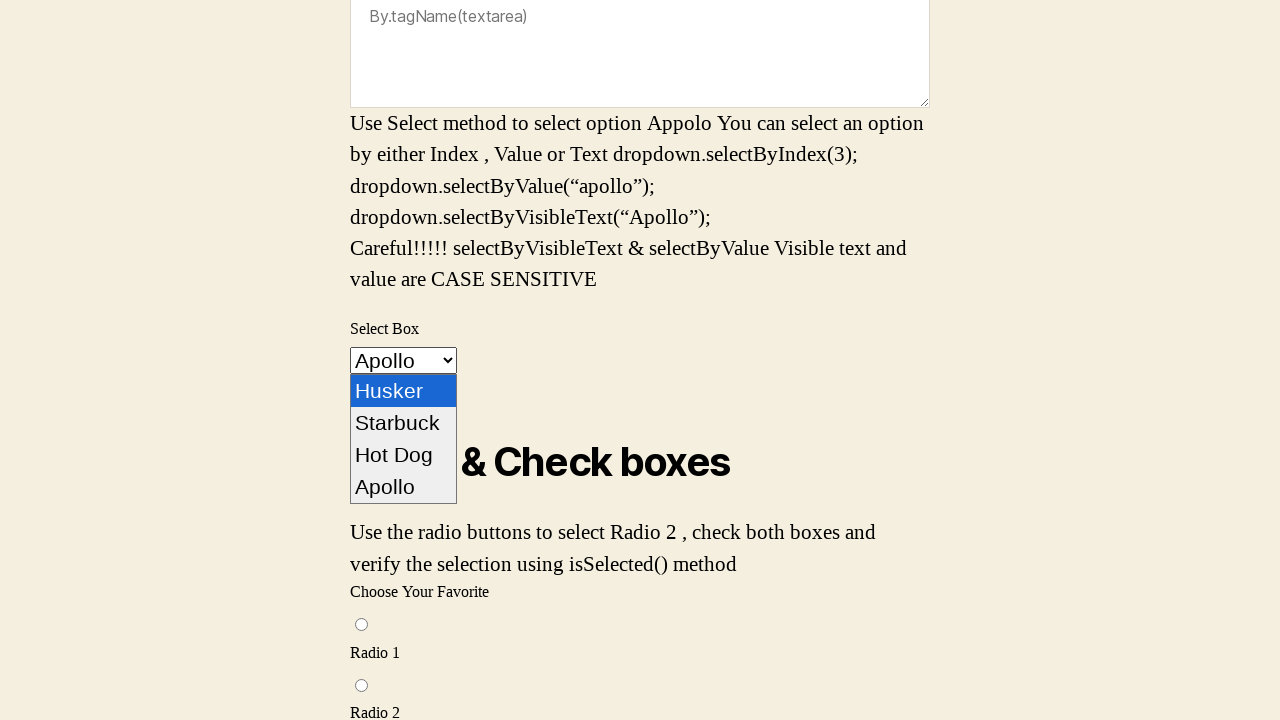

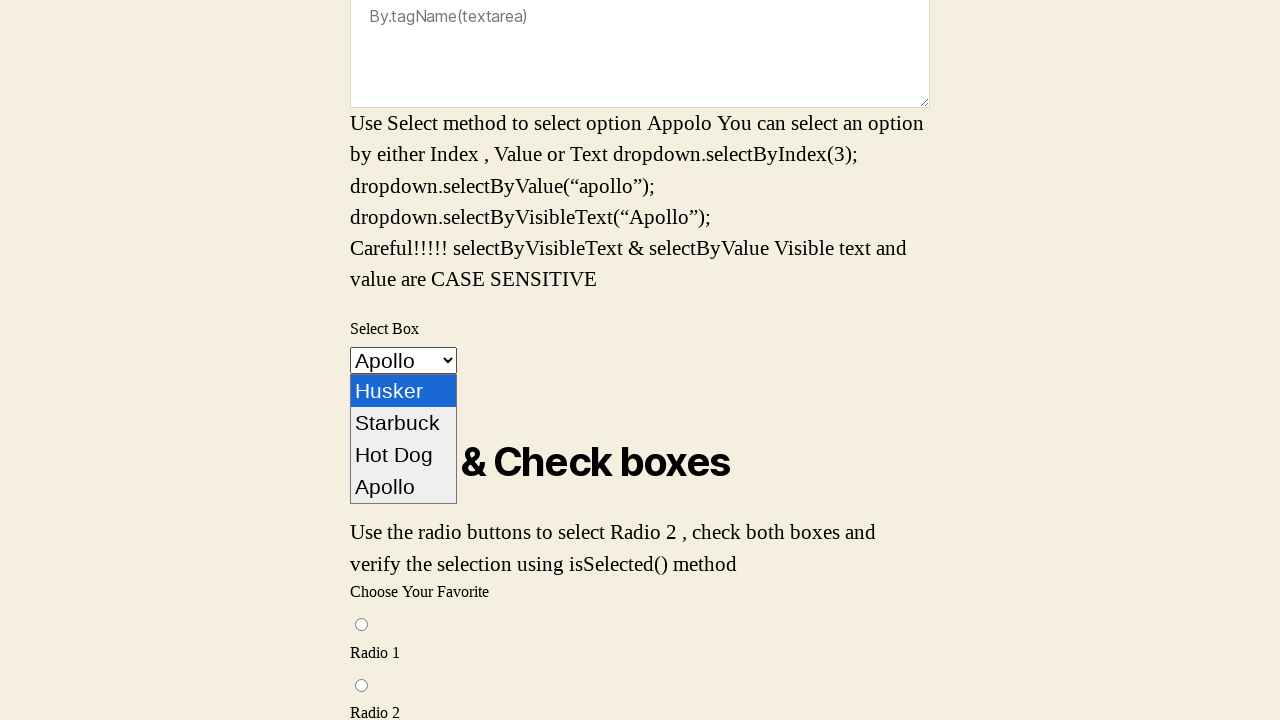